Tests that tasks display correctly on a mobile screen viewport

Starting URL: https://vvatom.github.io/to-do-list/

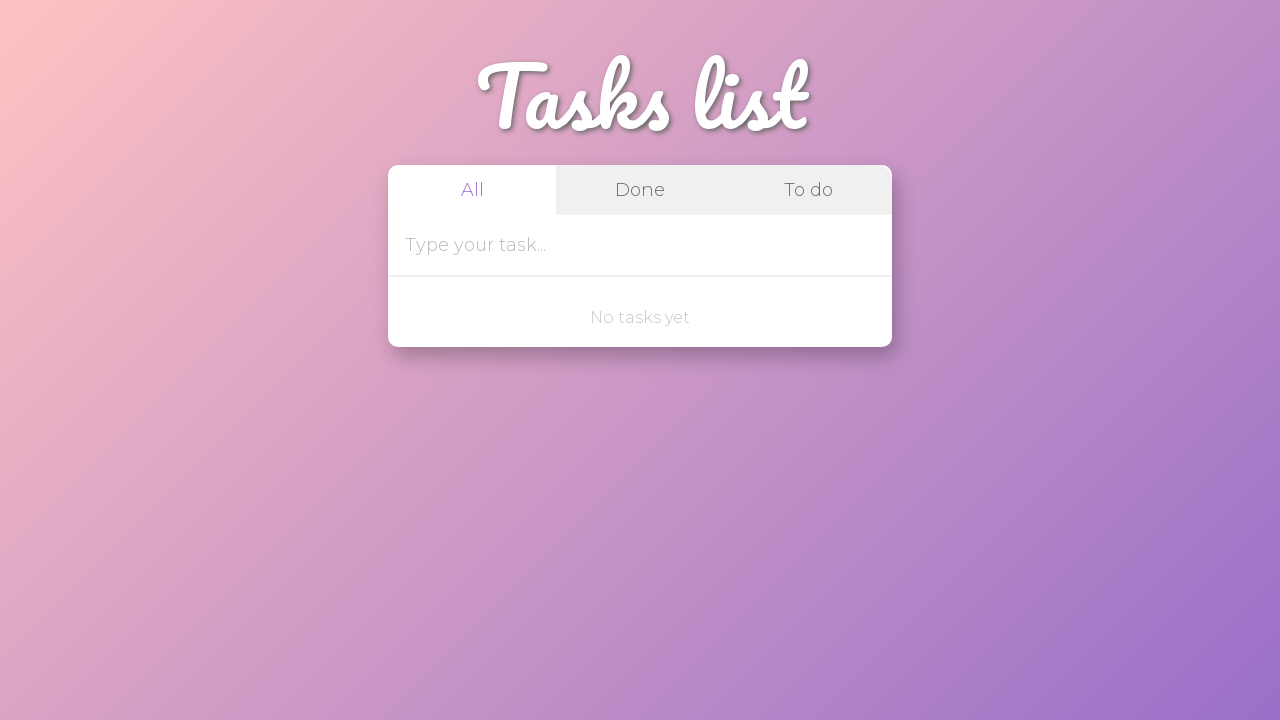

Set viewport to mobile size (800x1600)
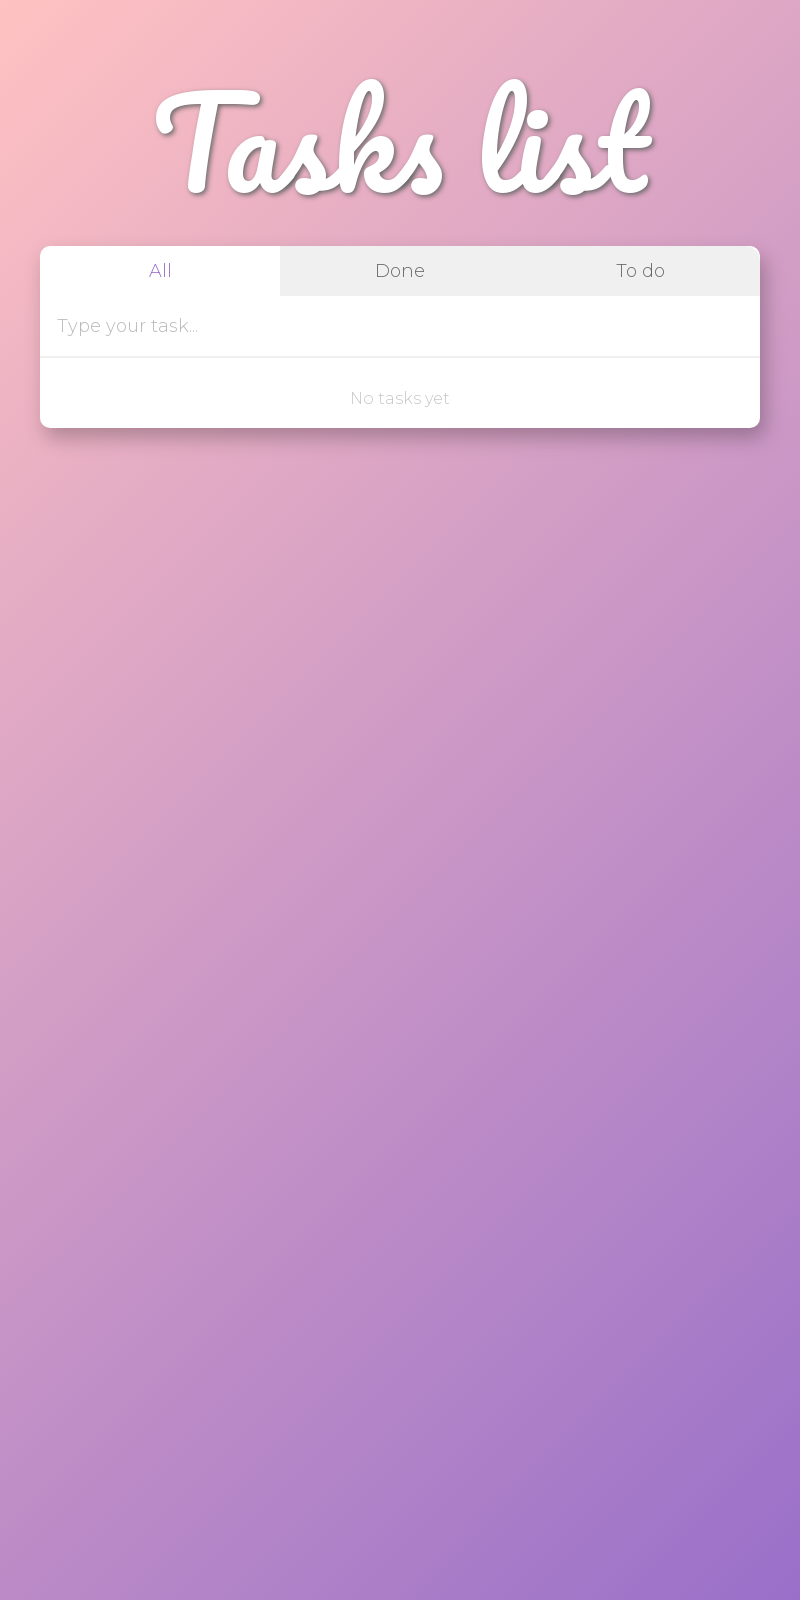

Clicked task input field at (374, 326) on internal:attr=[placeholder="Type your task..."i]
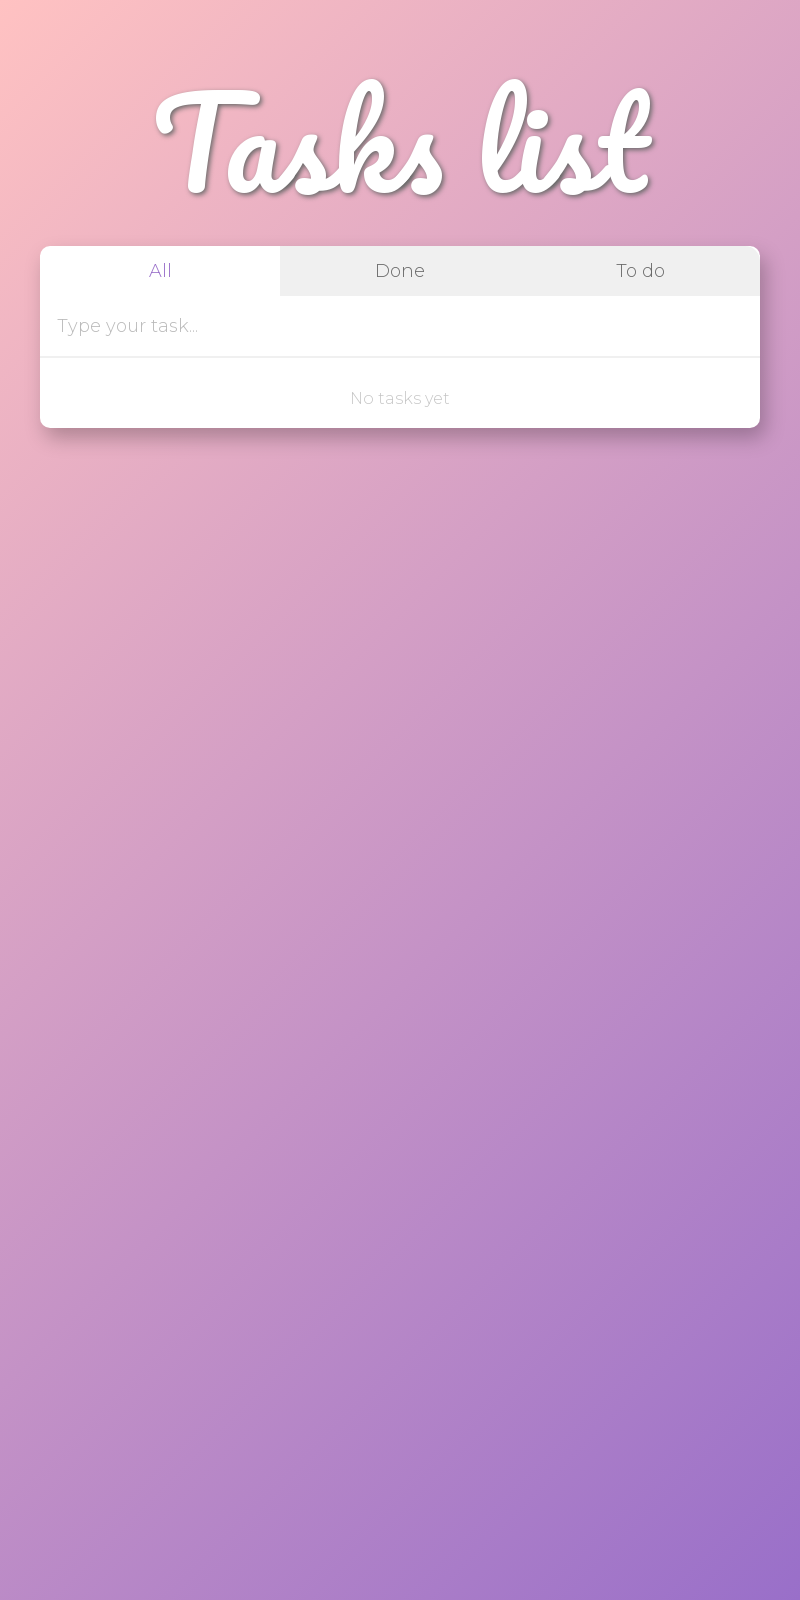

Filled task input with 'check test' on internal:attr=[placeholder="Type your task..."i]
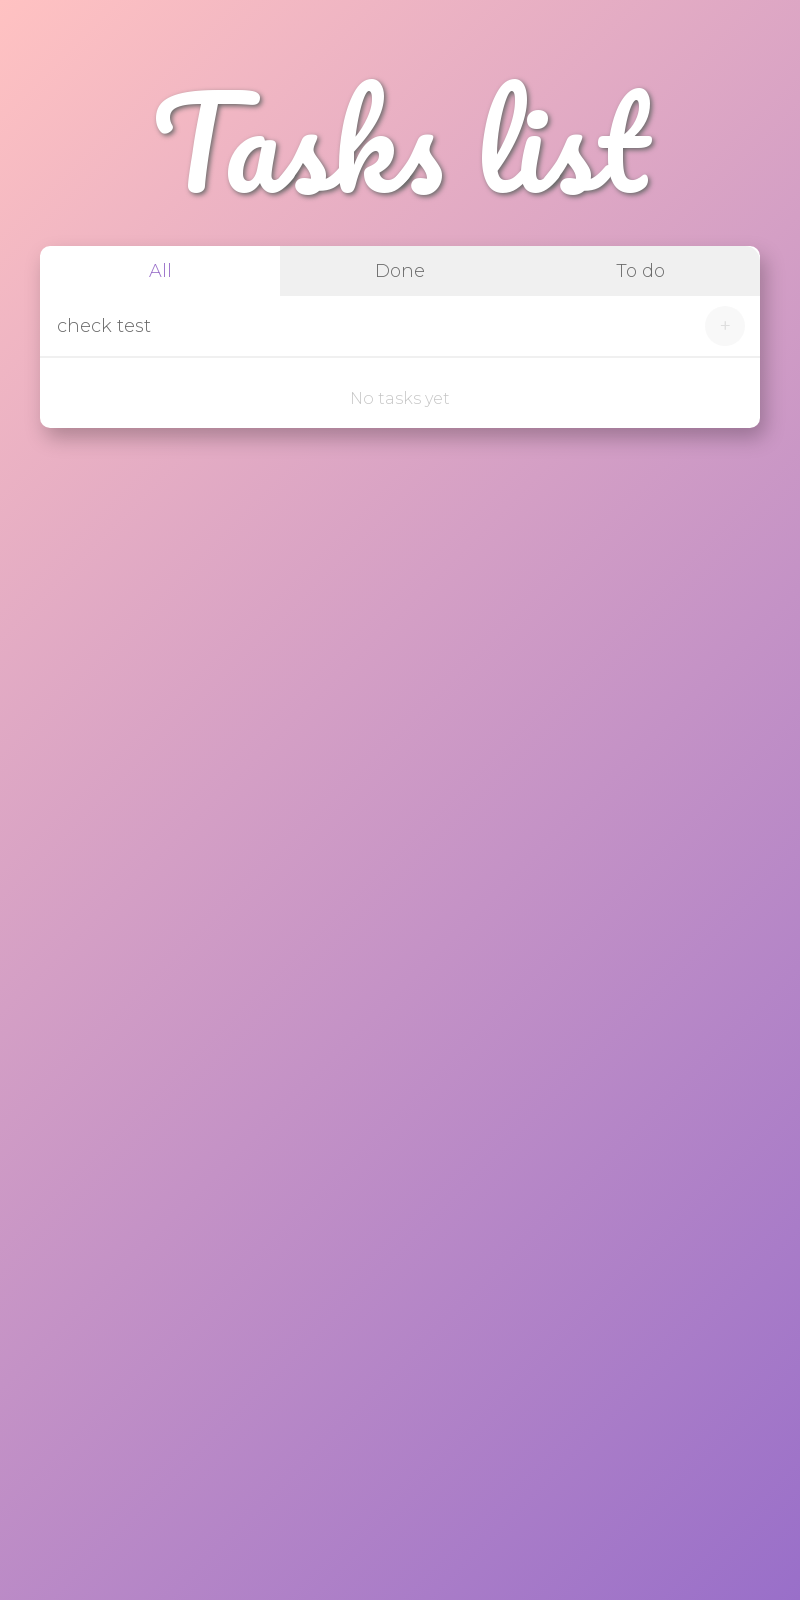

Clicked add task button at (725, 326) on internal:role=button[name="+"i]
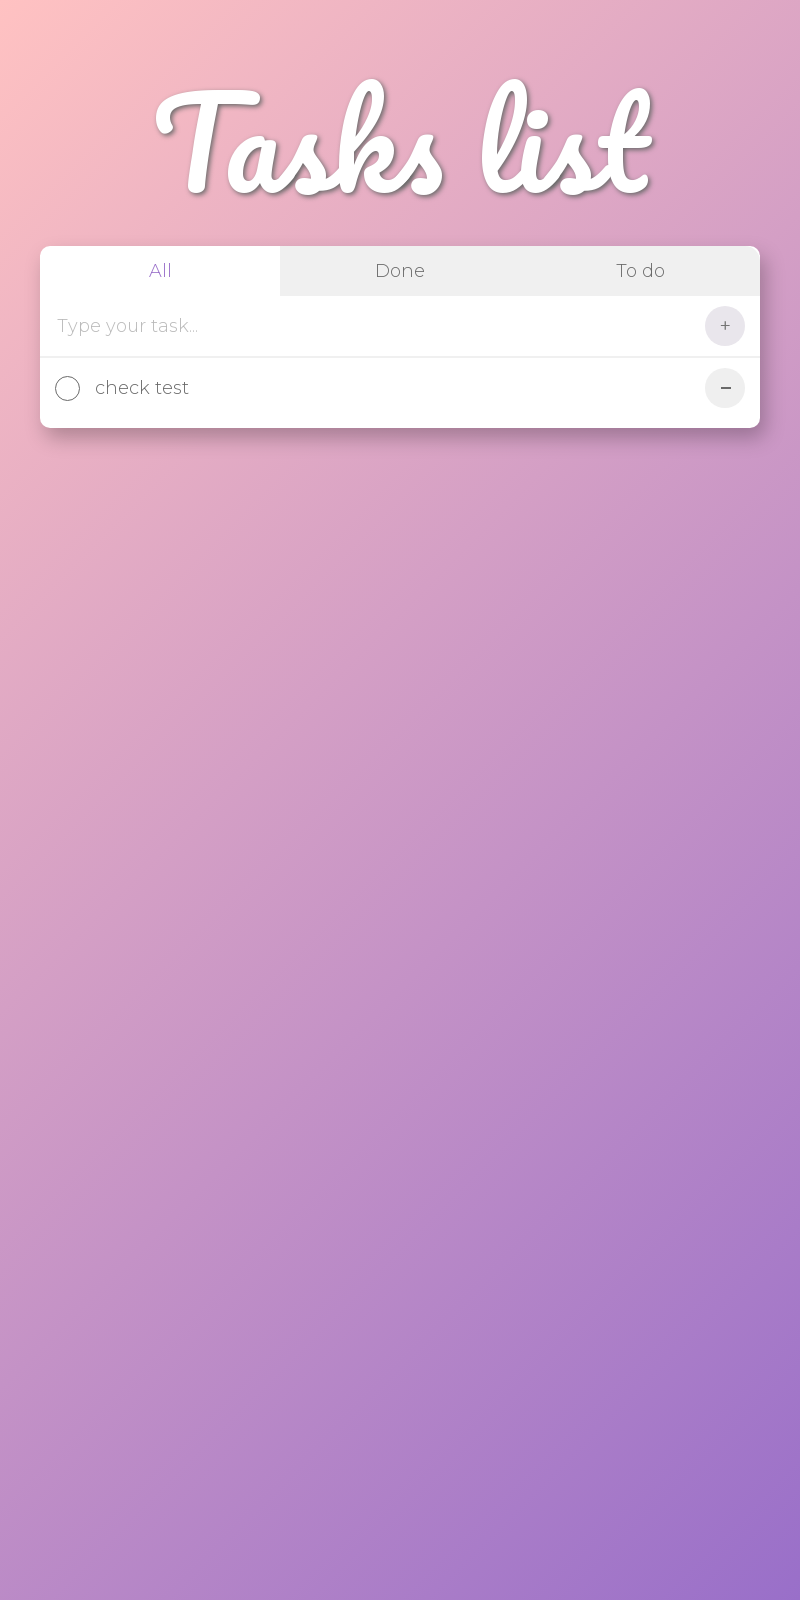

Task 'check test' is visible on mobile screen
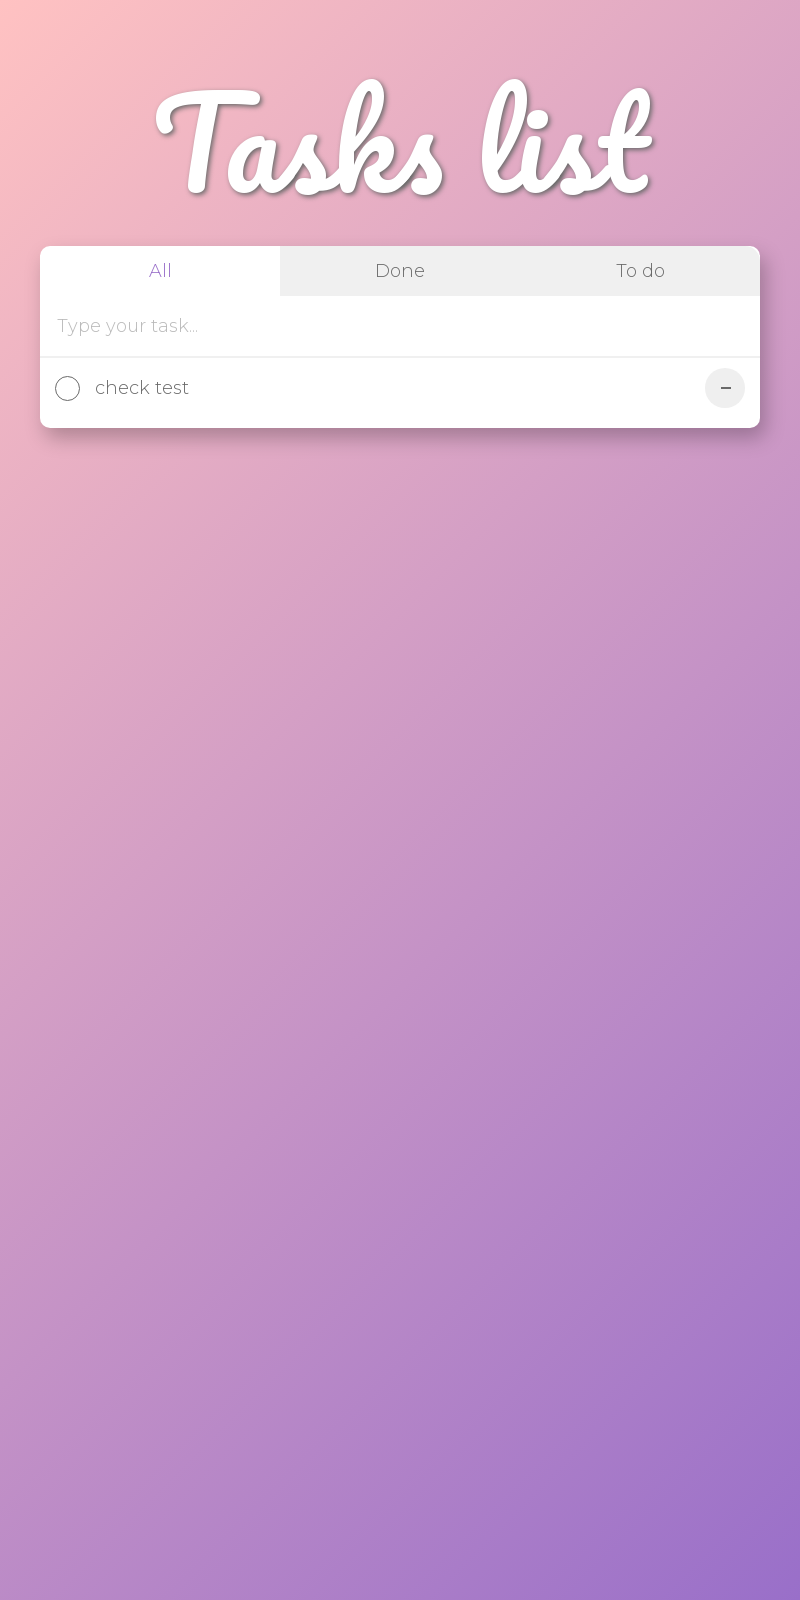

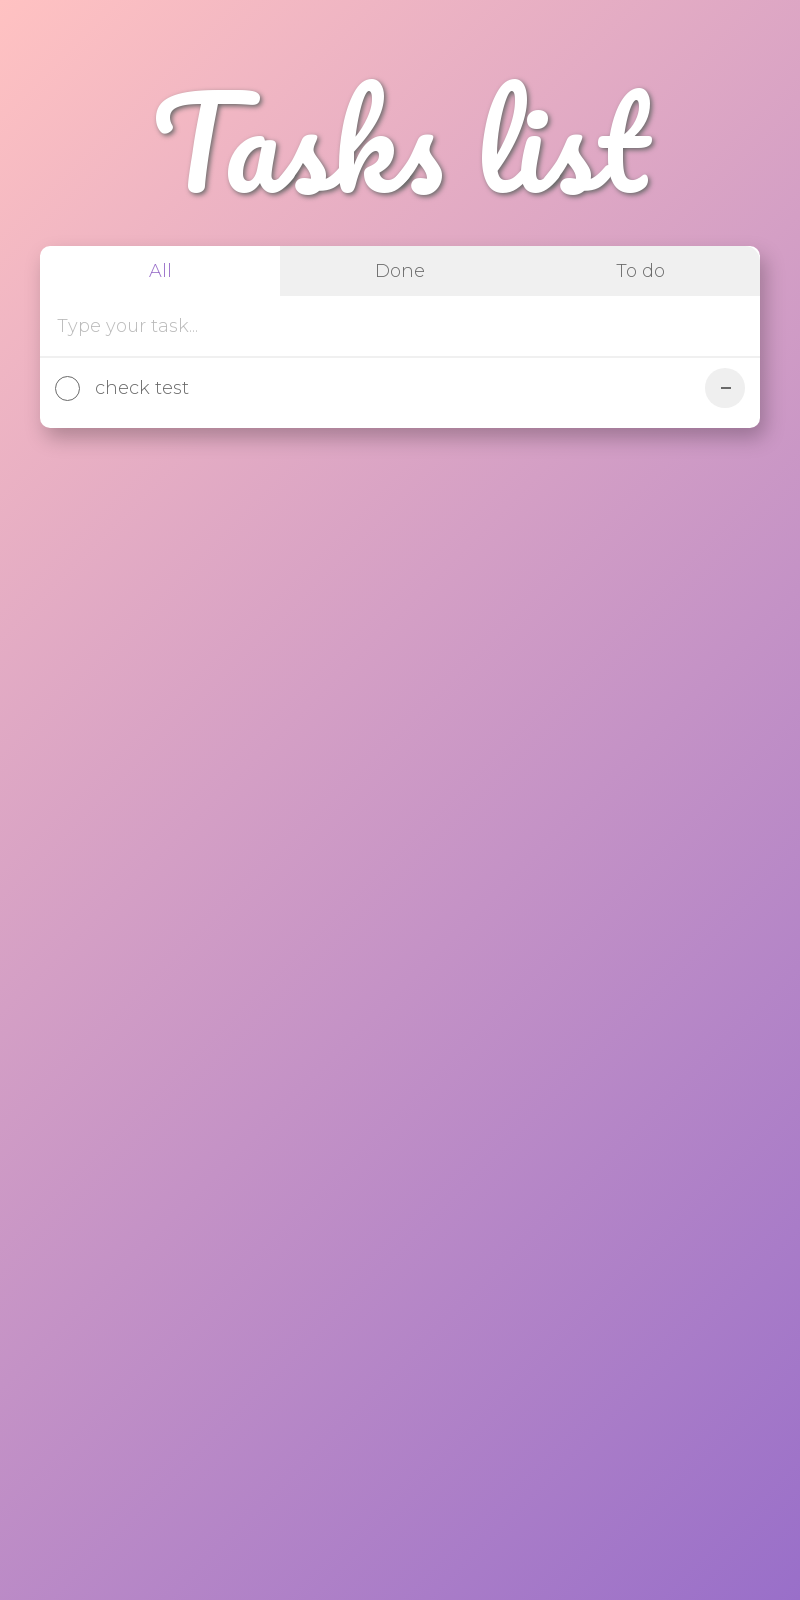